Tests file download functionality by clicking on the fourth download link on the test page

Starting URL: https://the-internet.herokuapp.com/download

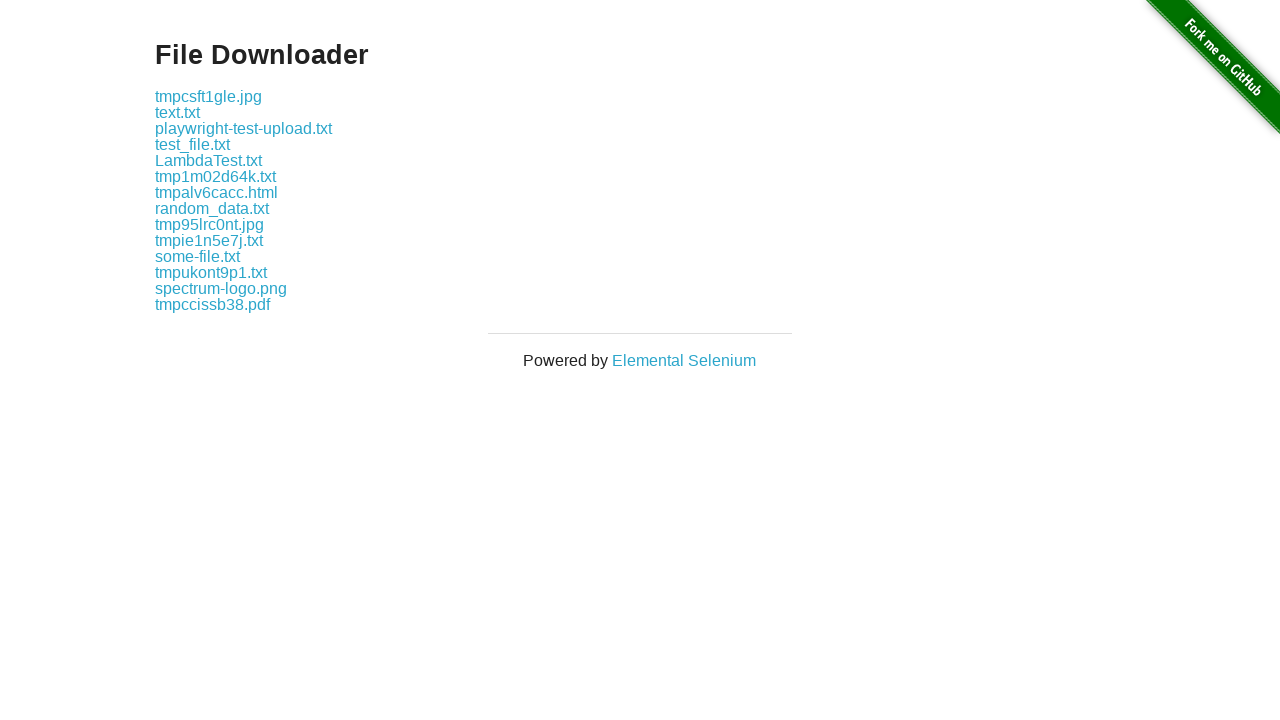

Retrieved all download links from the page
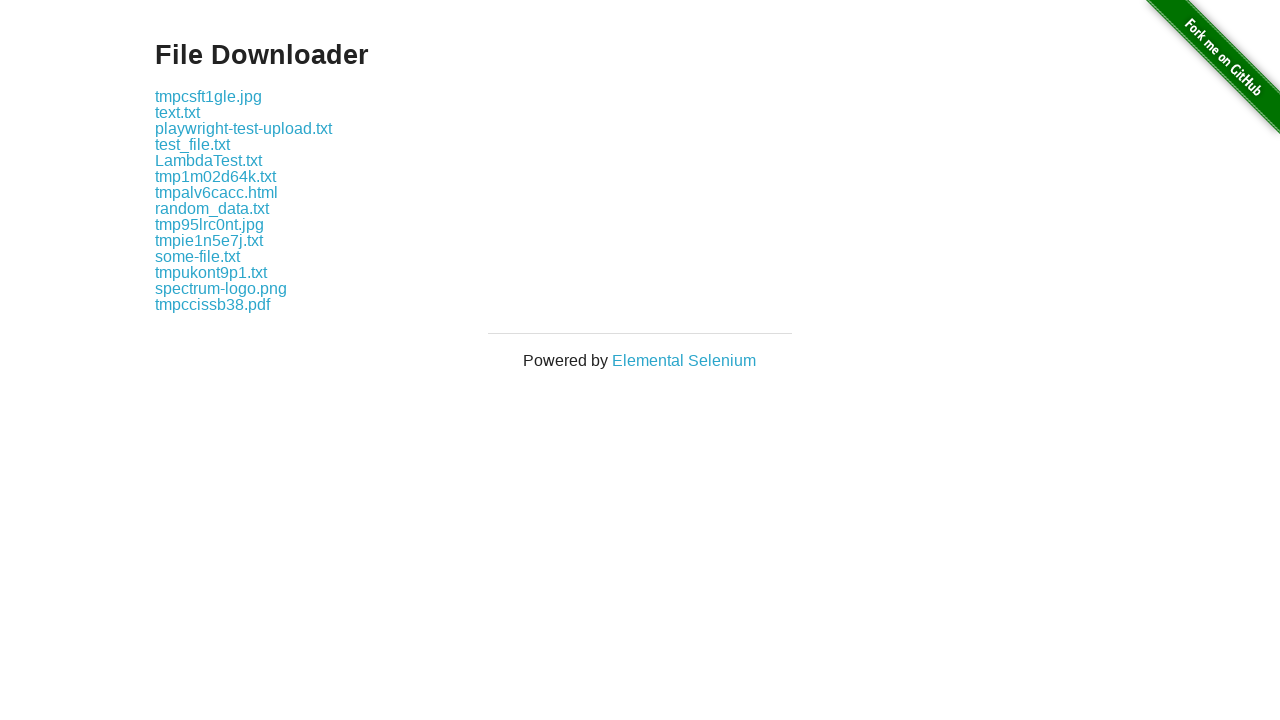

Clicked on the fourth download link at (244, 128) on a >> nth=3
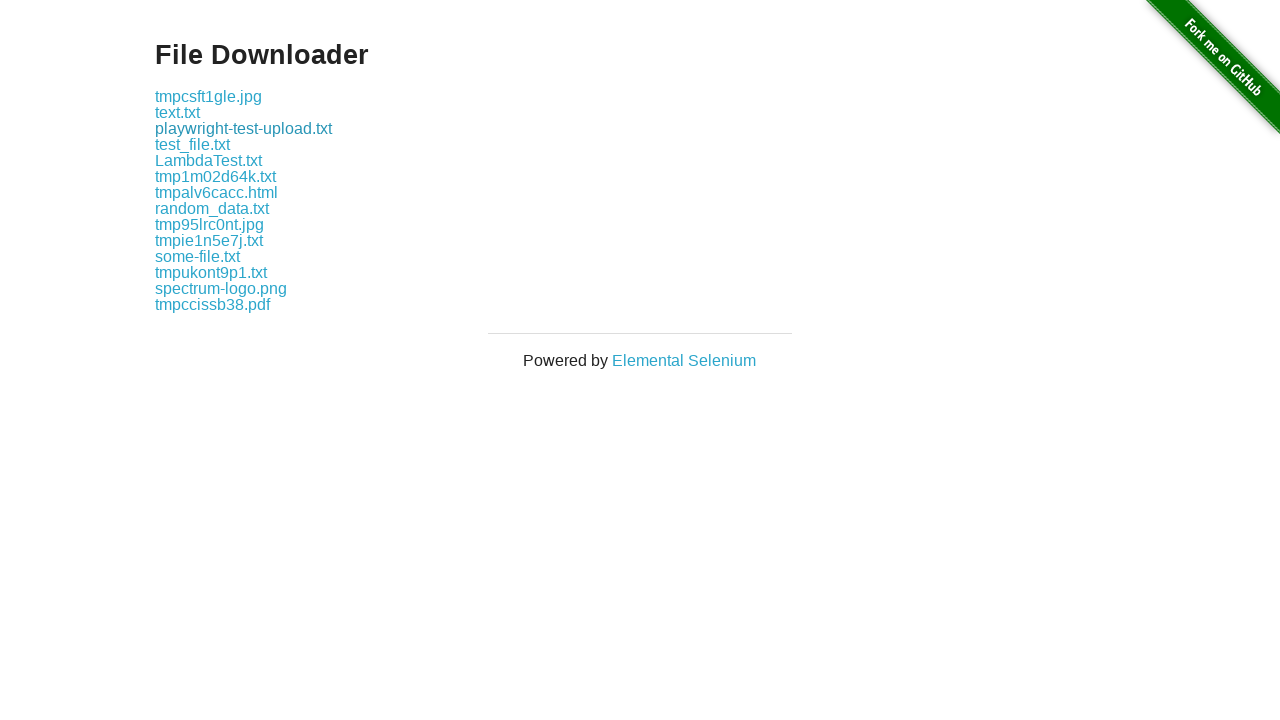

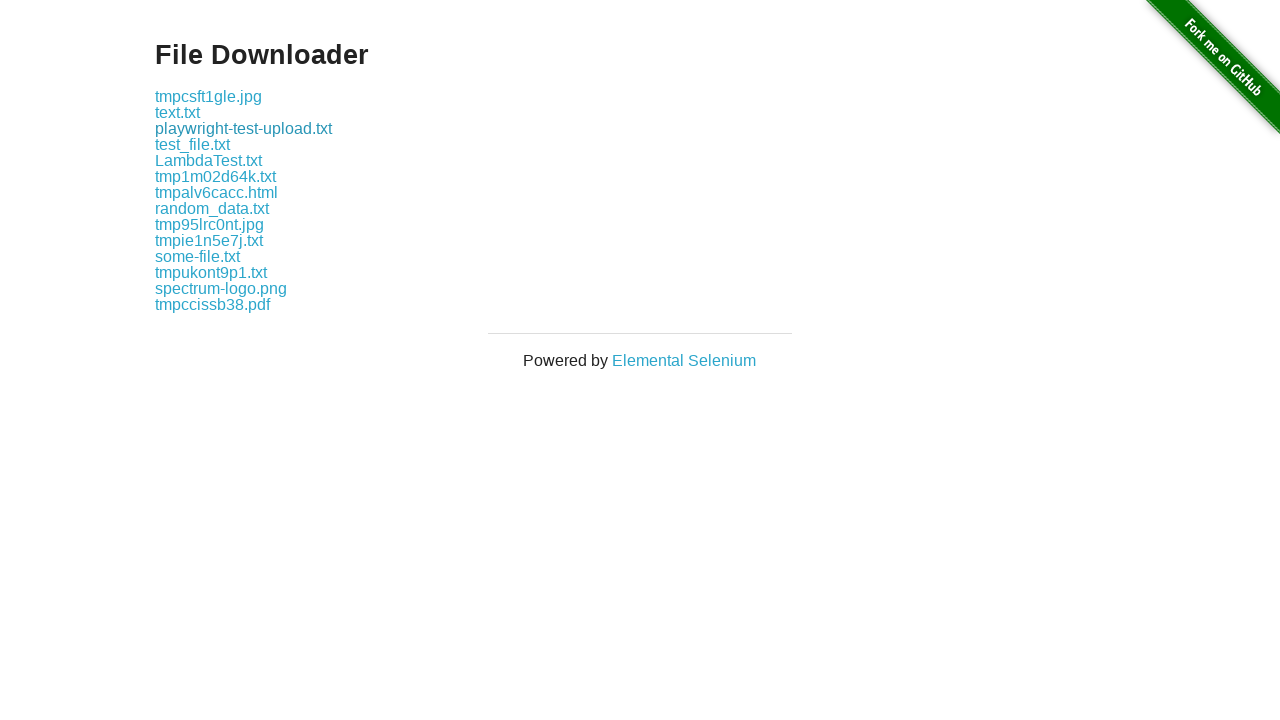